Tests alert popup handling by clicking a button that triggers an alert and interacting with the alert dialog

Starting URL: https://omayo.blogspot.com/

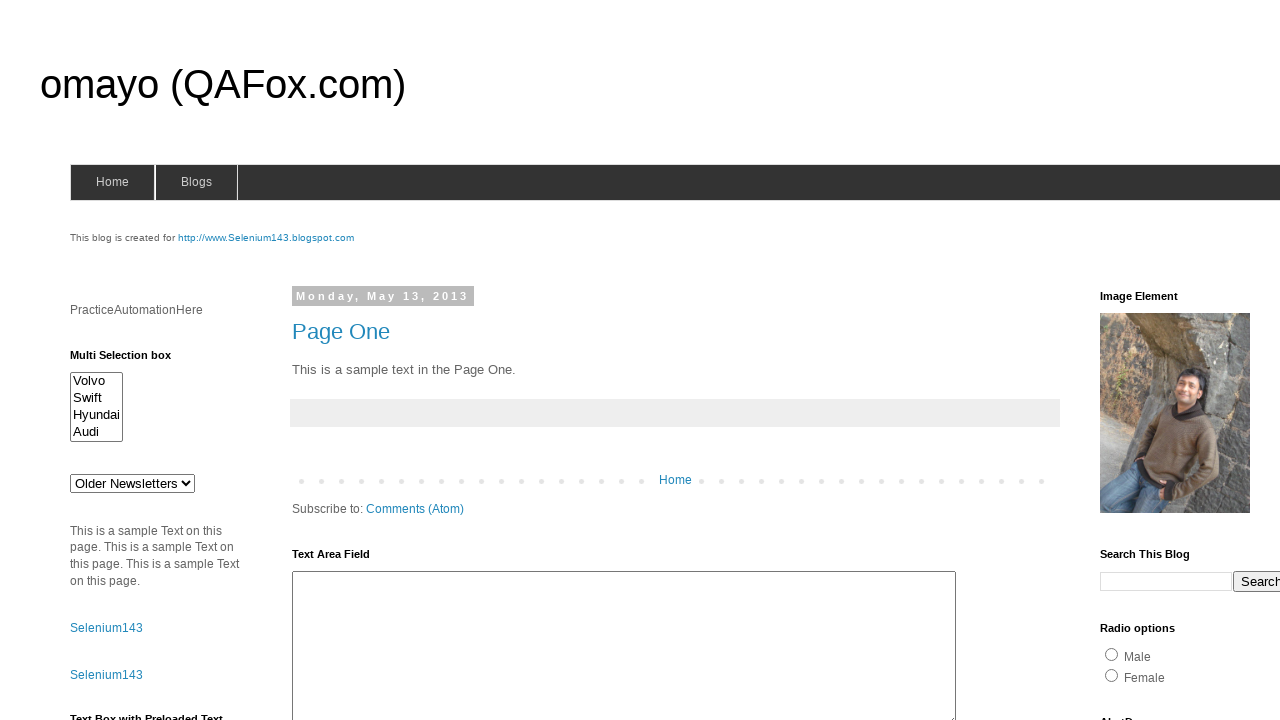

Clicked the alert trigger button at (1154, 361) on #alert1
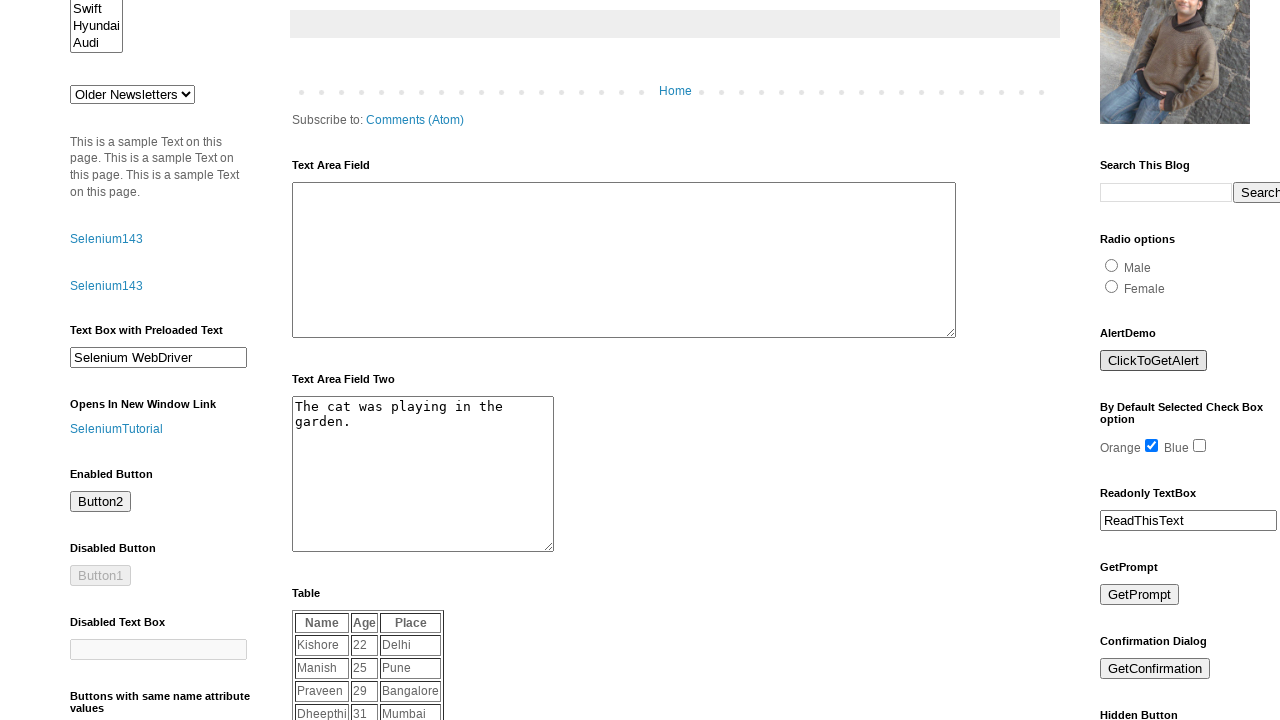

Set up dialog handler to accept alert
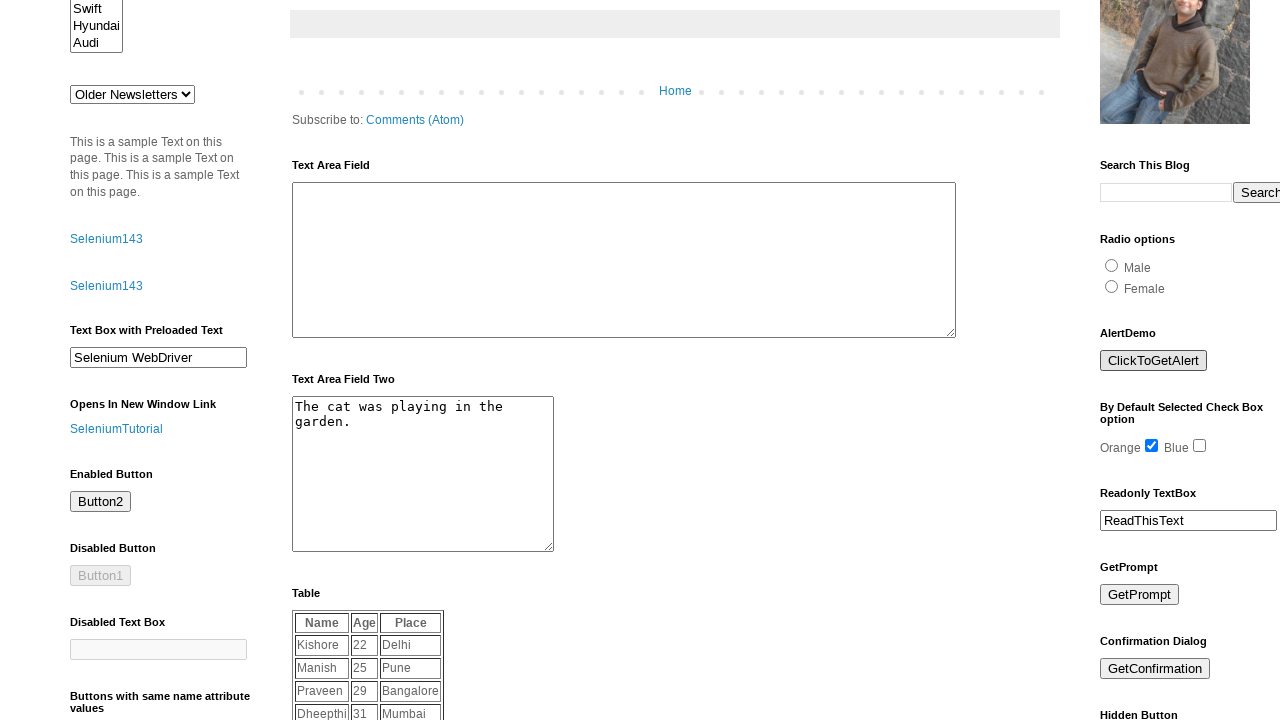

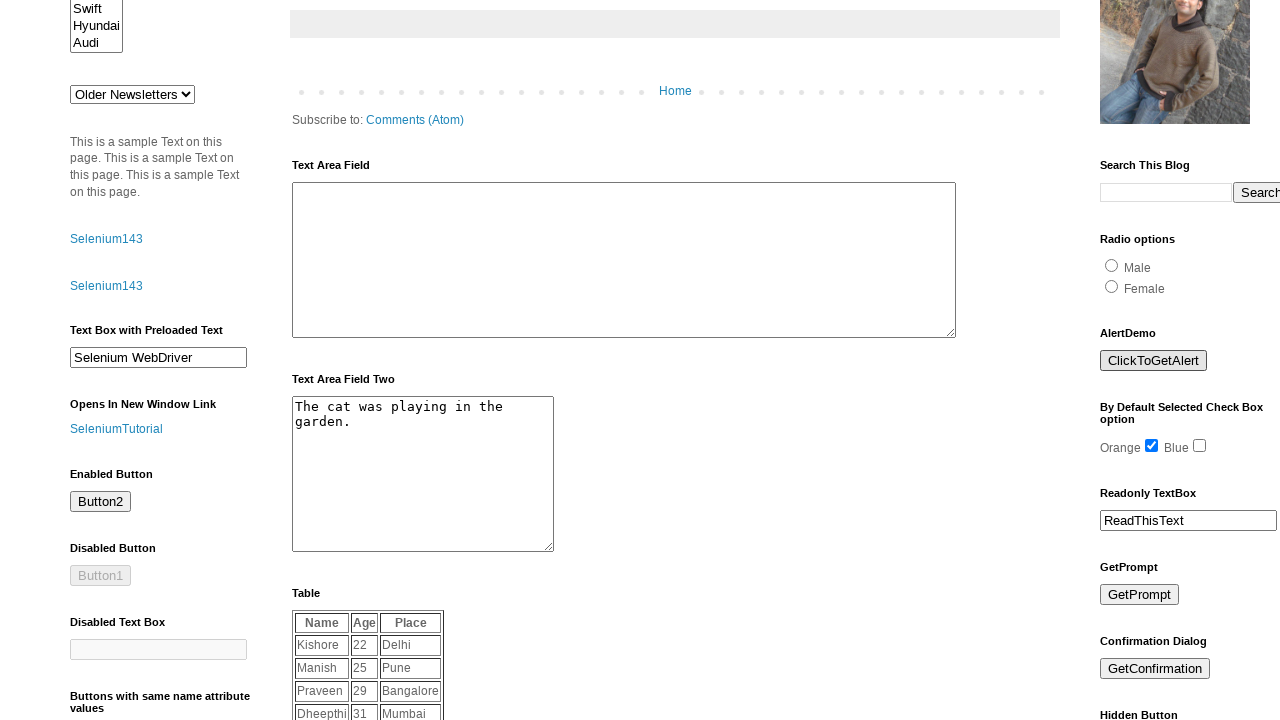